Tests input field functionality by navigating to edit fields page, filling input fields, validating attribute values, and clearing/refilling text boxes

Starting URL: https://letcode.in/test

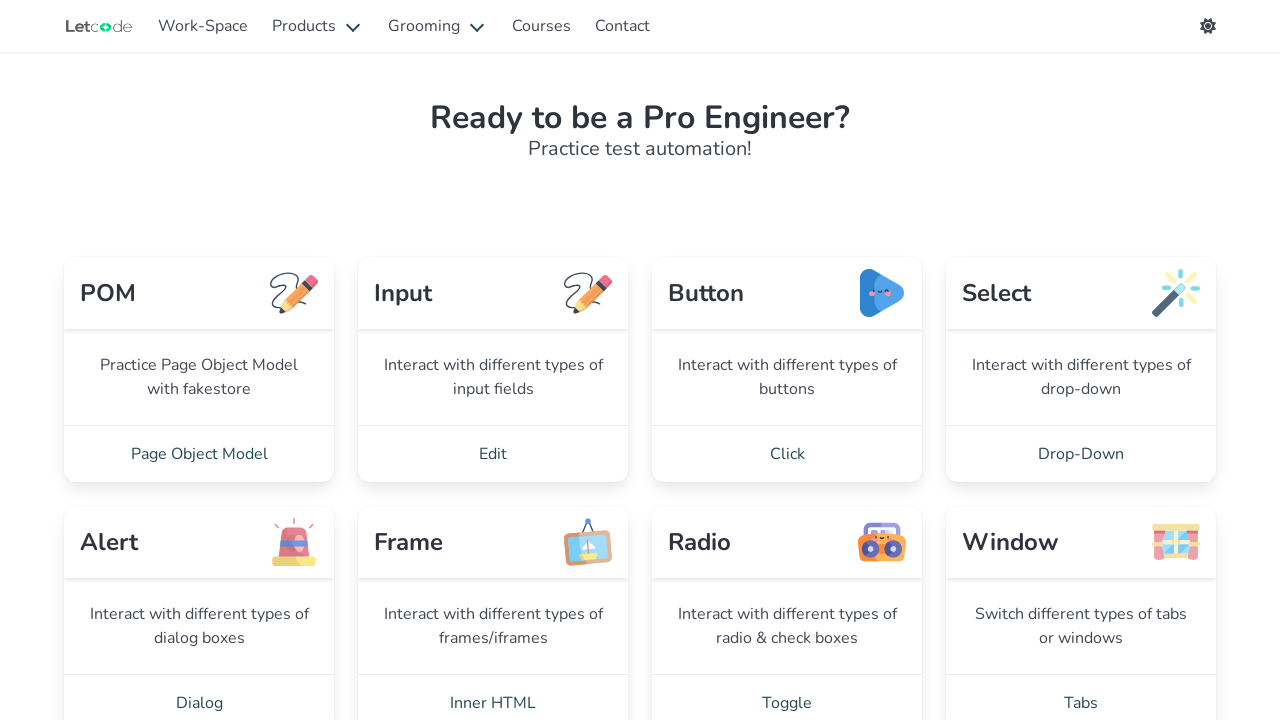

Waited for Edit link to be visible
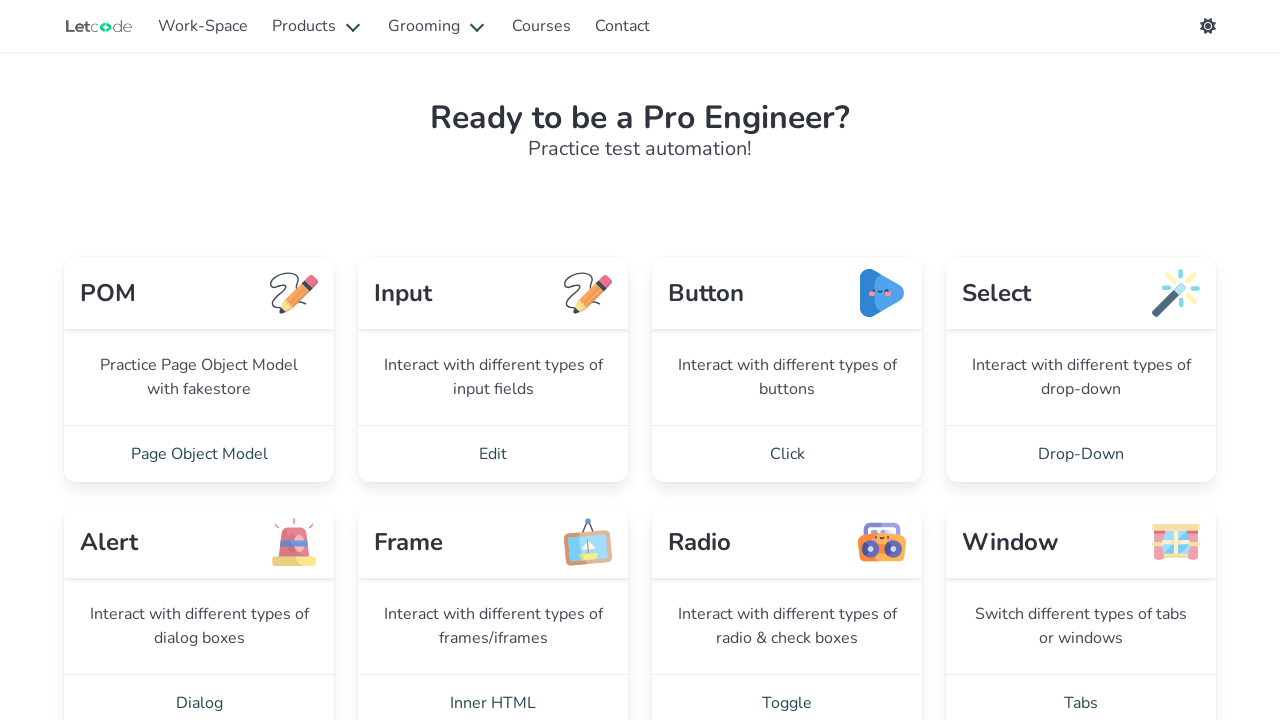

Clicked Edit link to navigate to edit fields page at (493, 454) on text=Edit
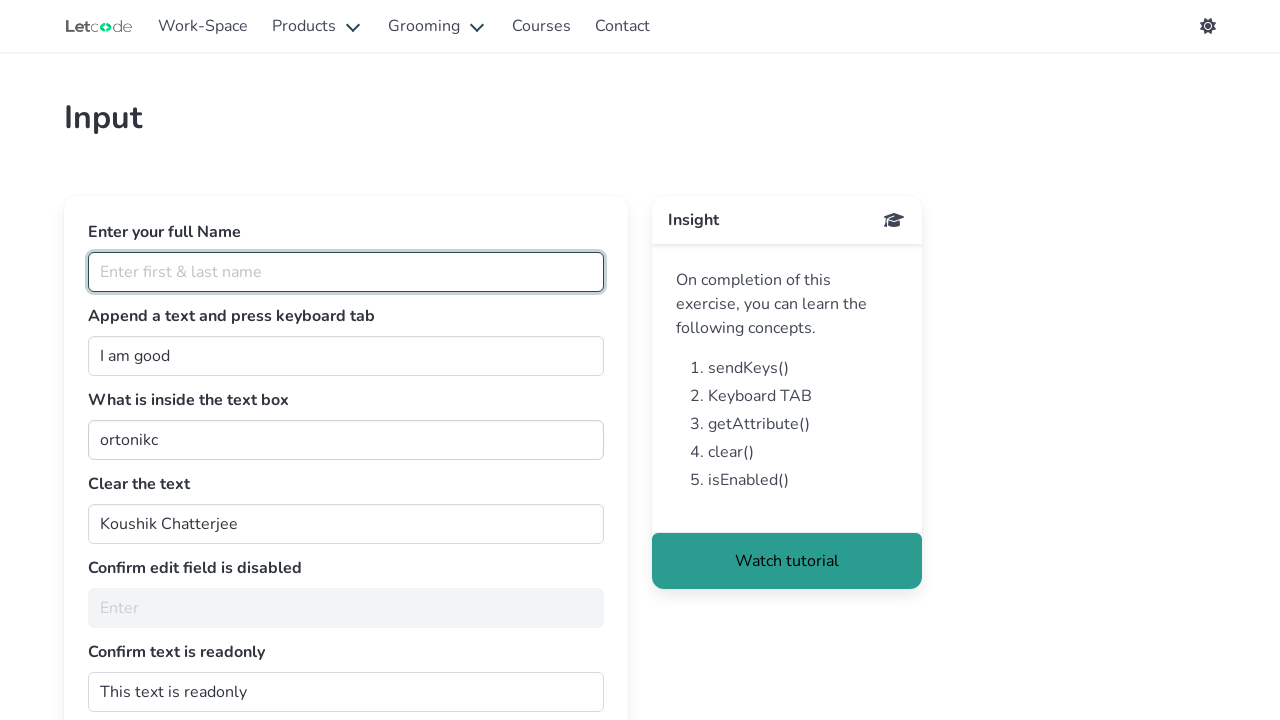

Filled name input field with 'ram ranjan ojha' on input[placeholder='Enter first & last name']
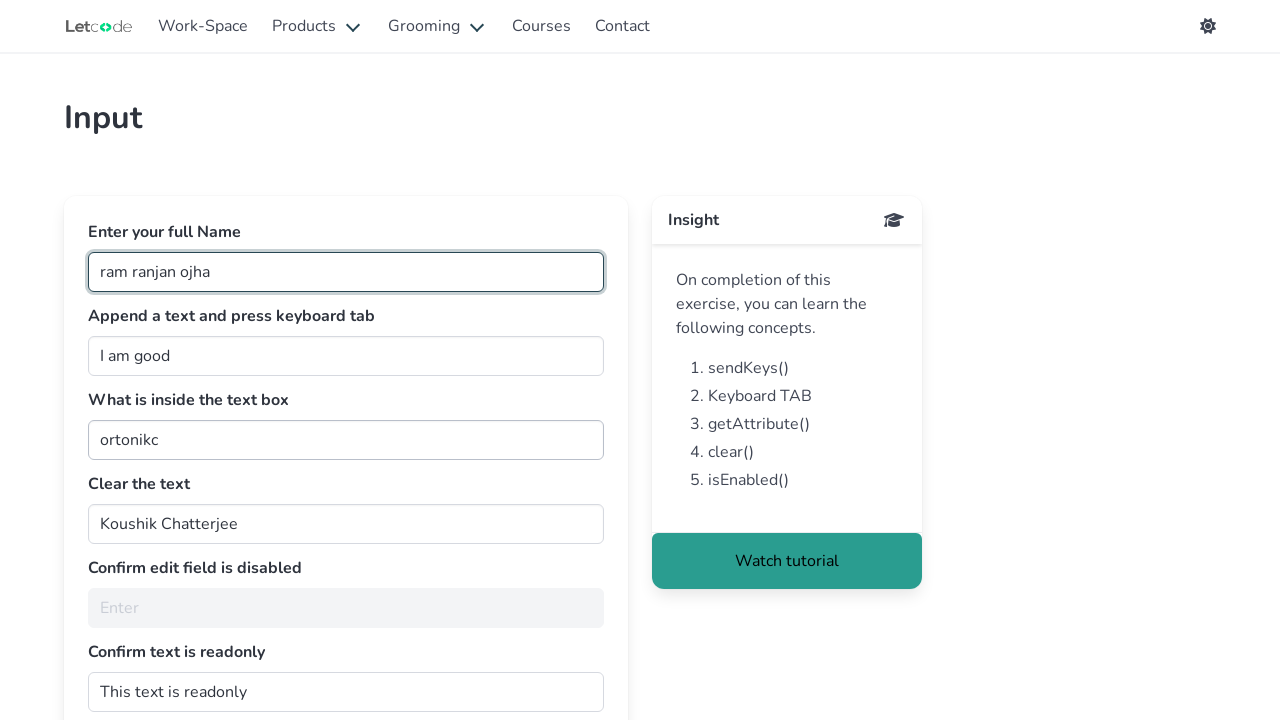

Located the prefilled input field with id 'join'
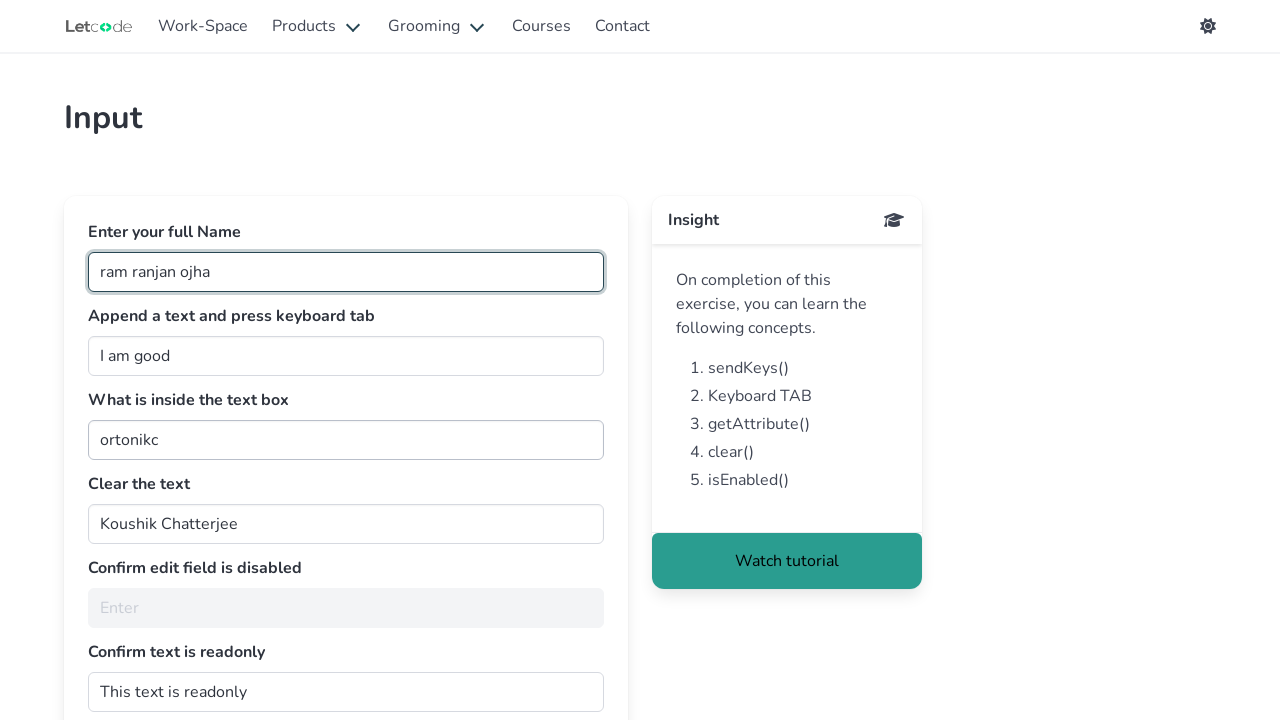

Retrieved prefilled input value: 'I am good'
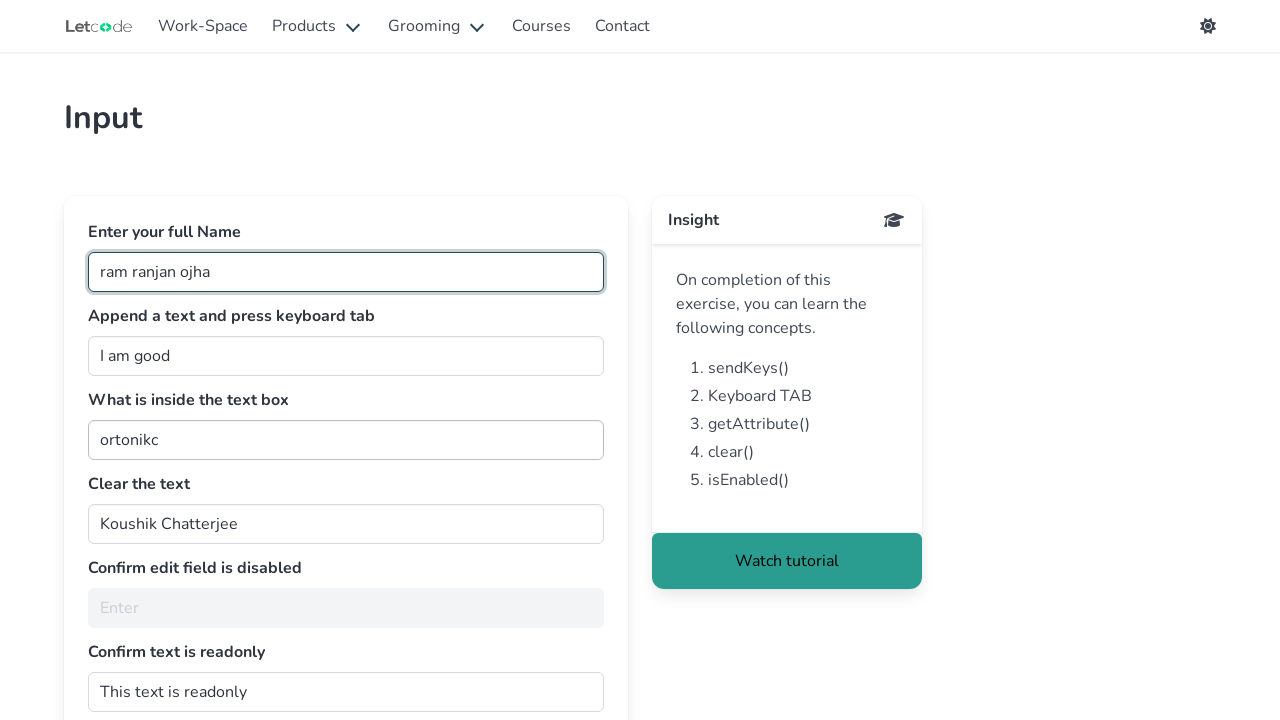

Verified prefilled value is 'I am good'
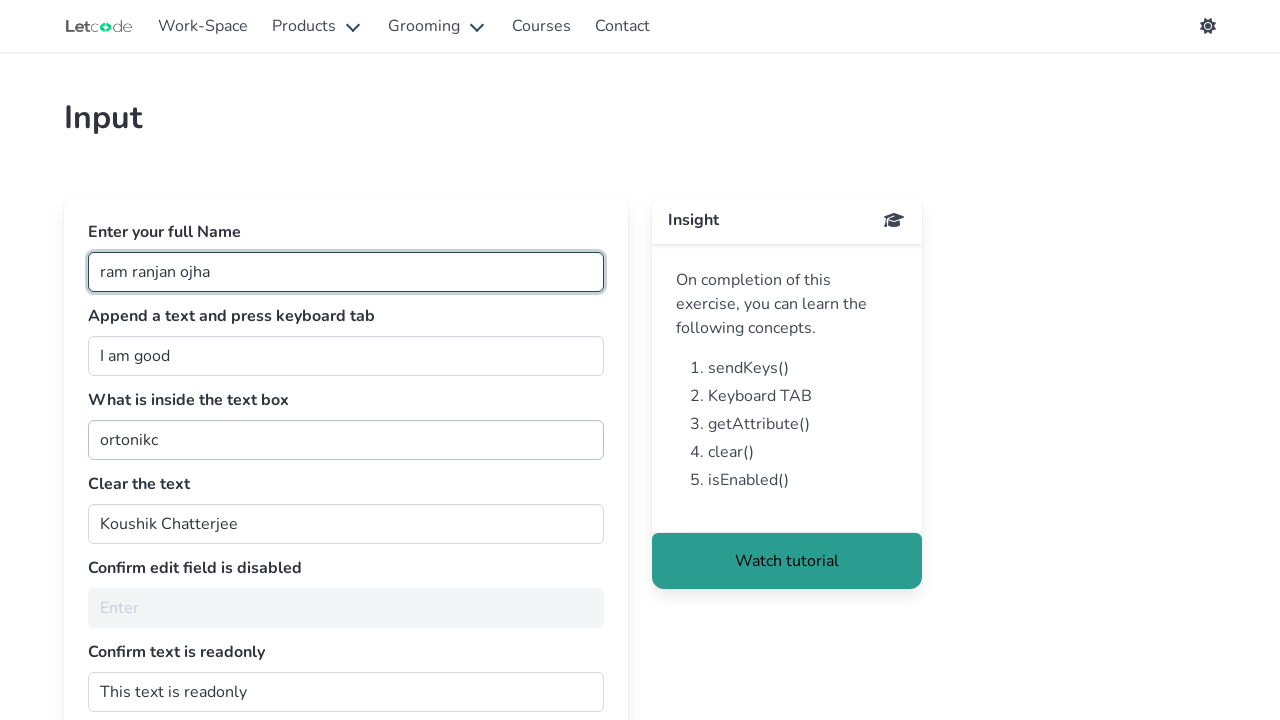

Cleared the prefilled input field on #join
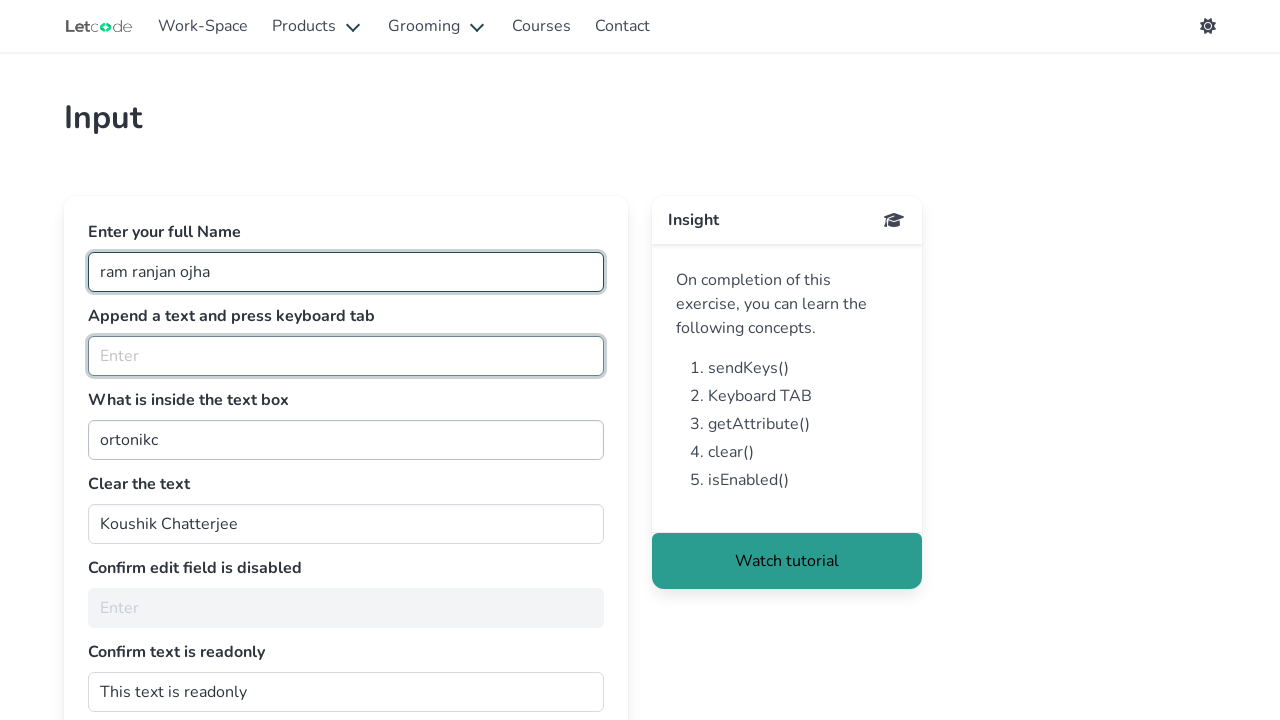

Filled input field with 'ram is a good boy' on #join
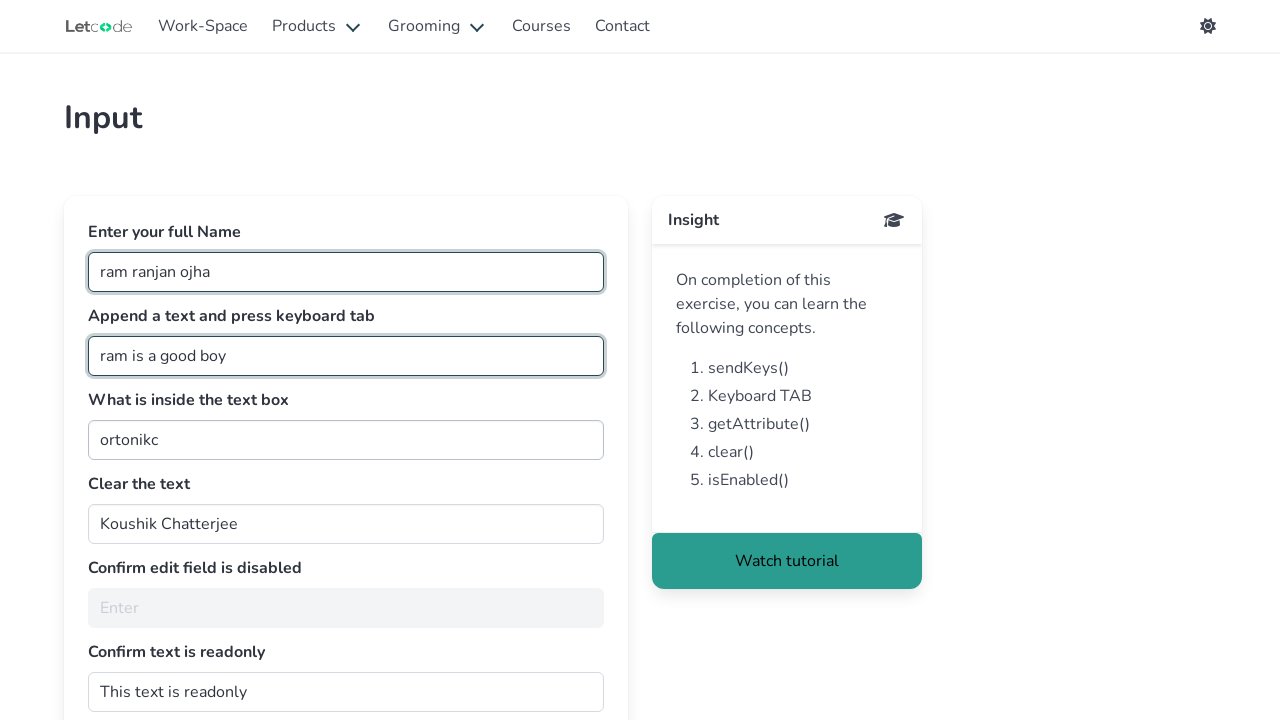

Verified text content 'What is inside the text box' is visible
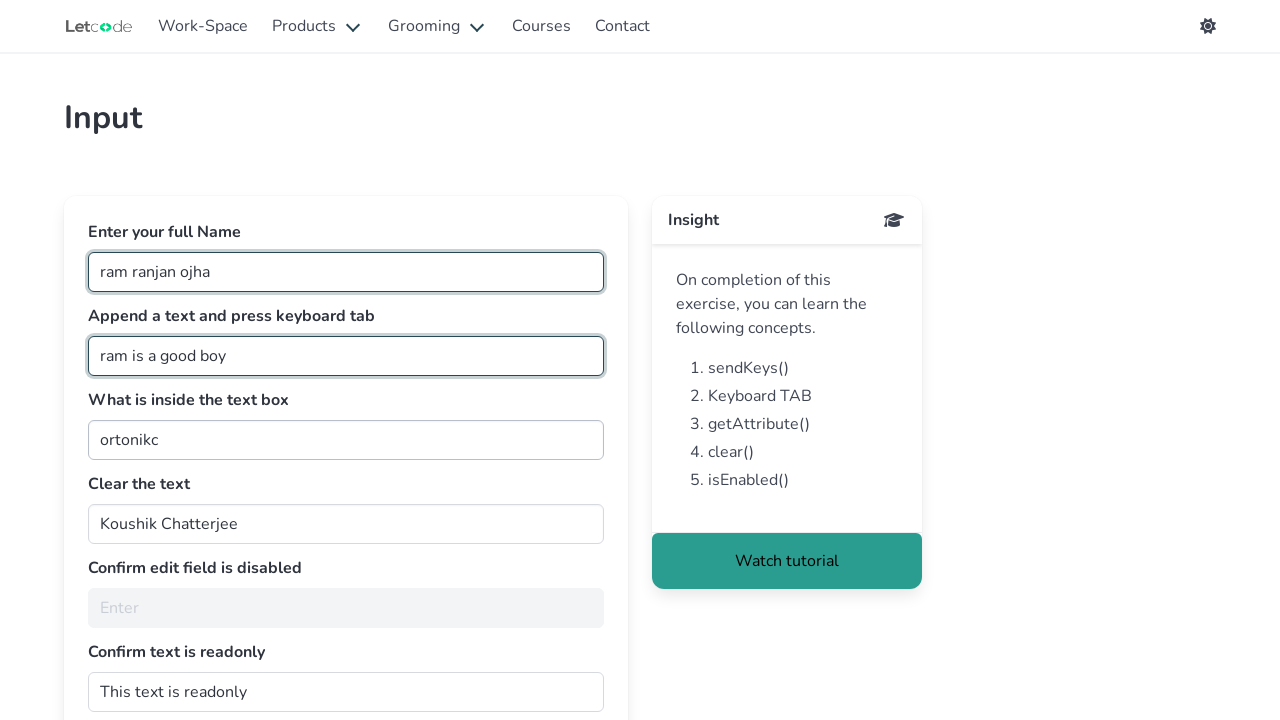

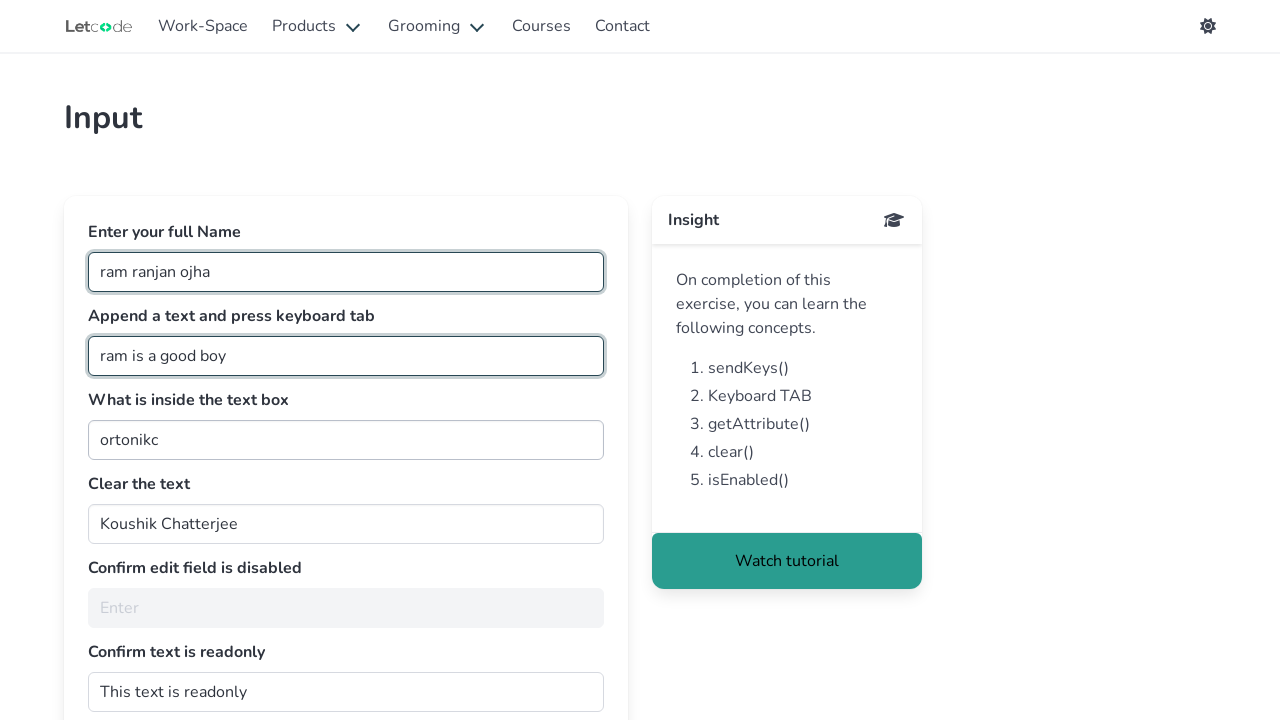